Navigates to the QSpiders demo keyboard interaction page and waits for it to load

Starting URL: https://demoapps.qspiders.com/ui/keyboard?sublist=0&scenario=2

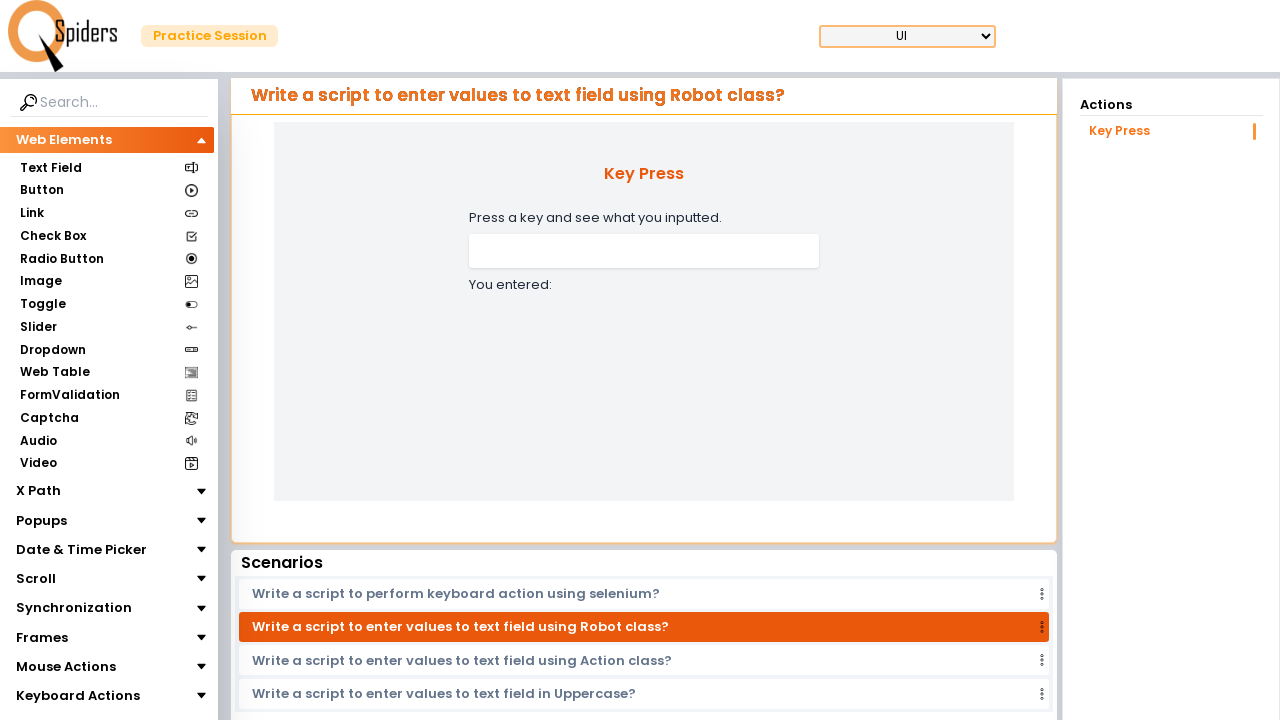

Navigated to QSpiders demo keyboard interaction page
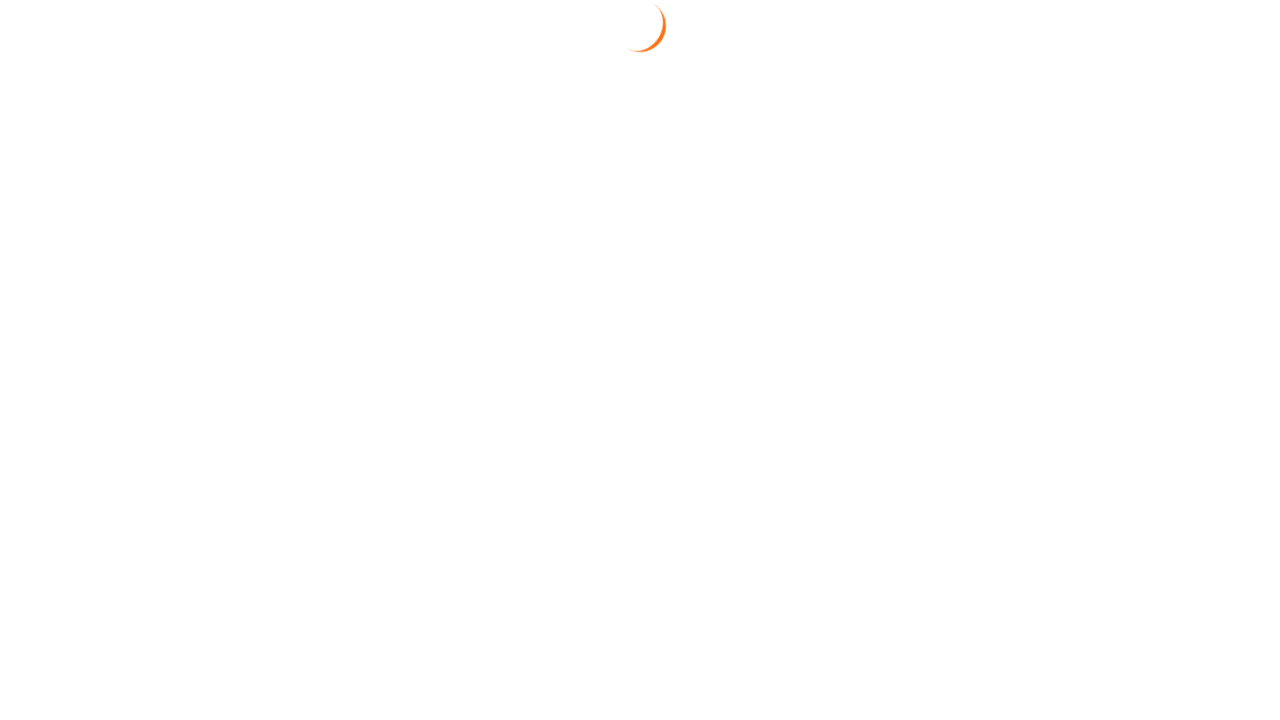

Waited for page to reach domcontentloaded state
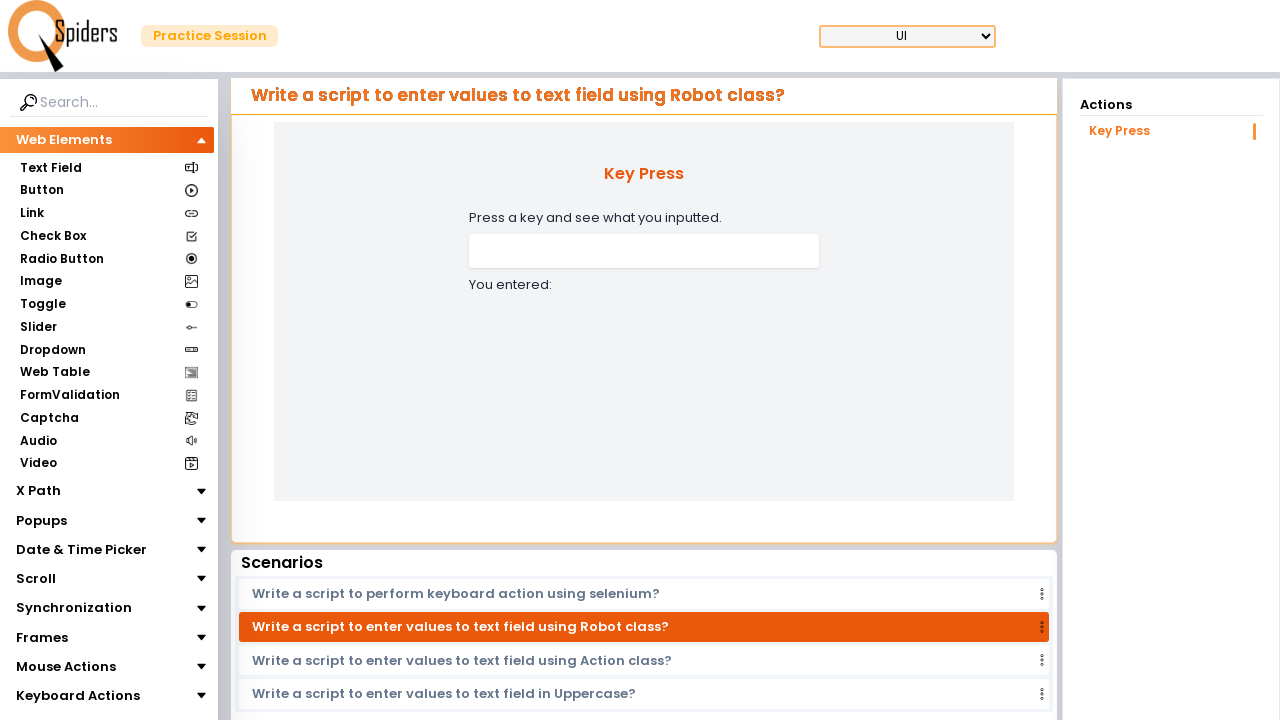

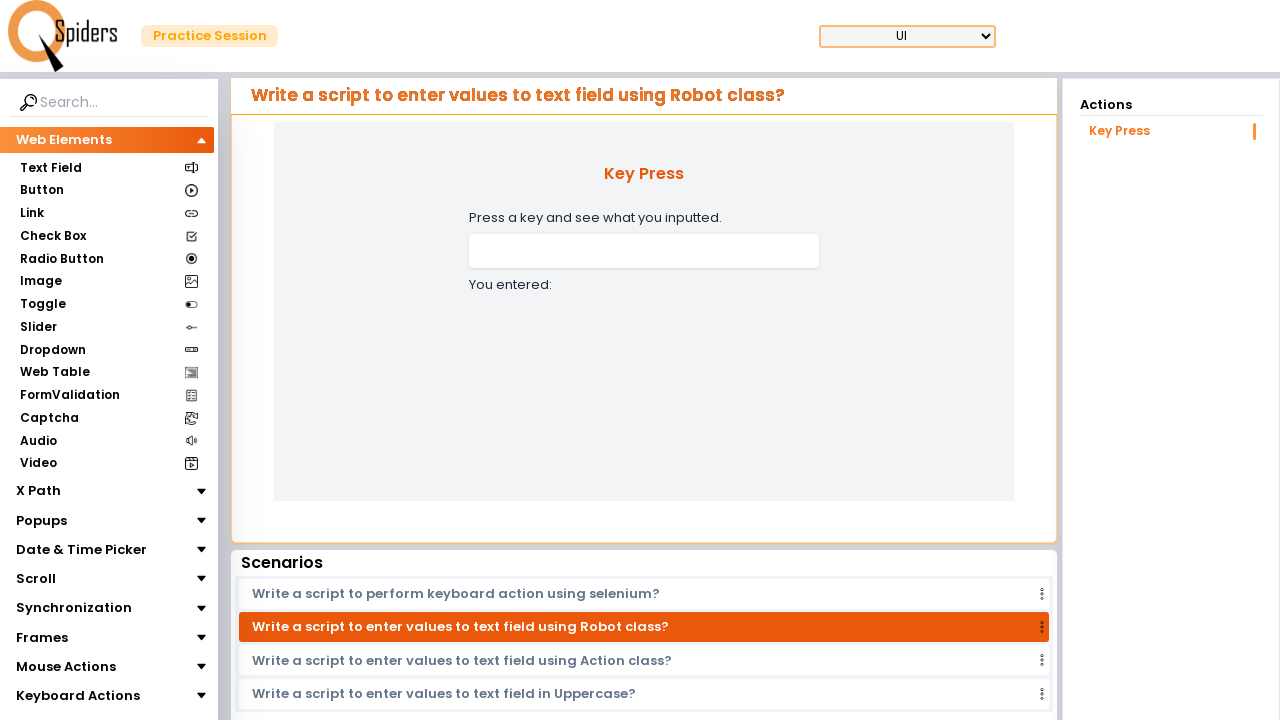